Tests checkbox functionality by verifying initial state, clicking a senior citizen discount checkbox, and confirming the selection state changes

Starting URL: https://rahulshettyacademy.com/dropdownsPractise/

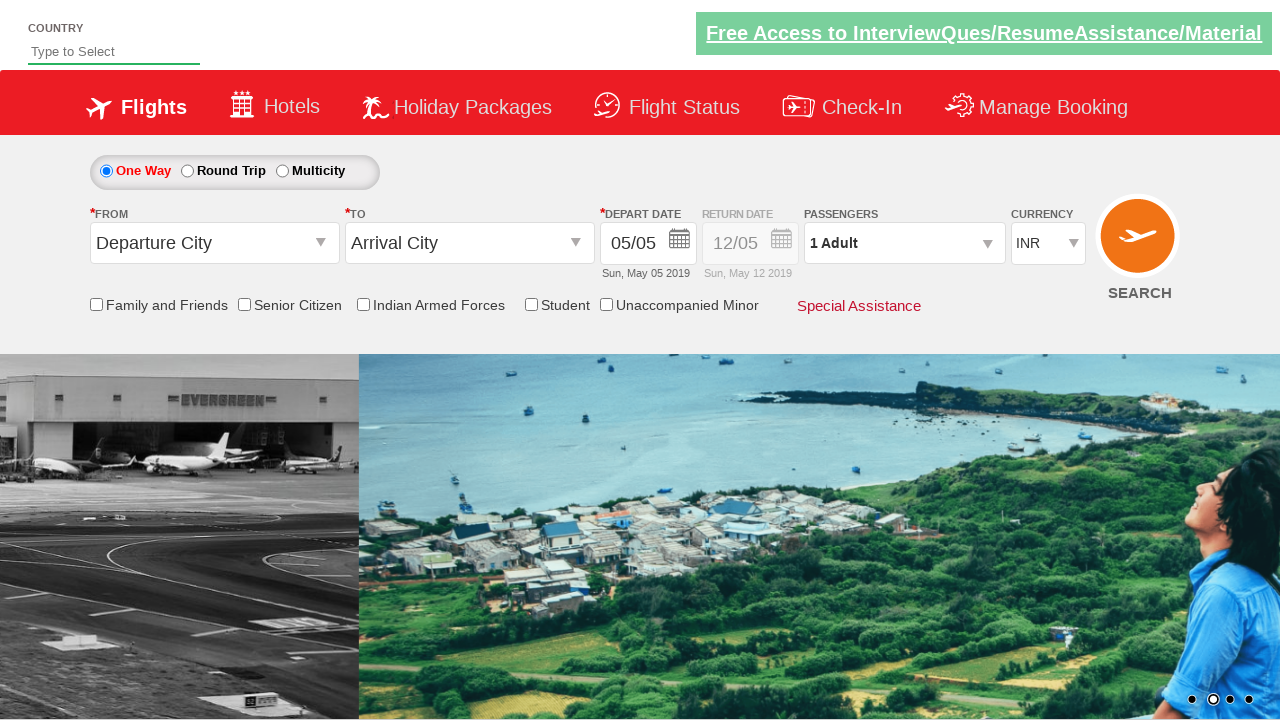

Verified Senior Citizen Discount checkbox is initially unchecked
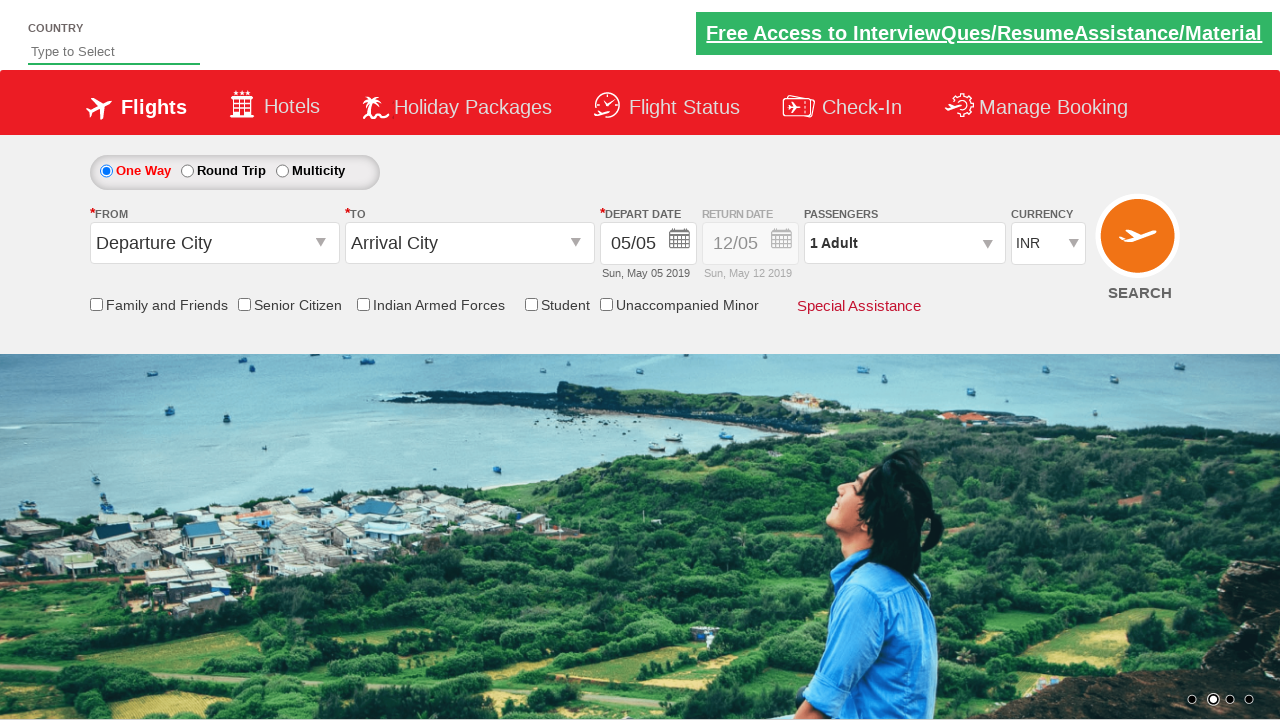

Clicked the Senior Citizen Discount checkbox at (244, 304) on input[id*='SeniorCitizenDiscount']
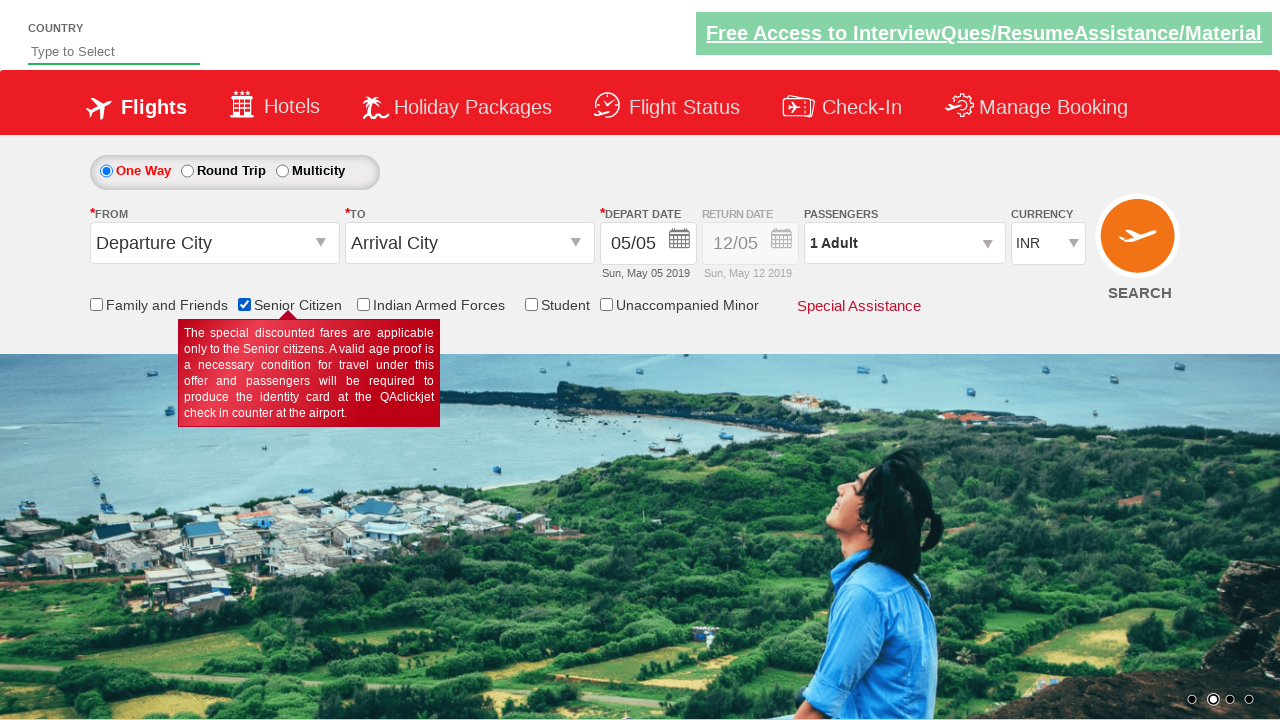

Verified Senior Citizen Discount checkbox is now checked
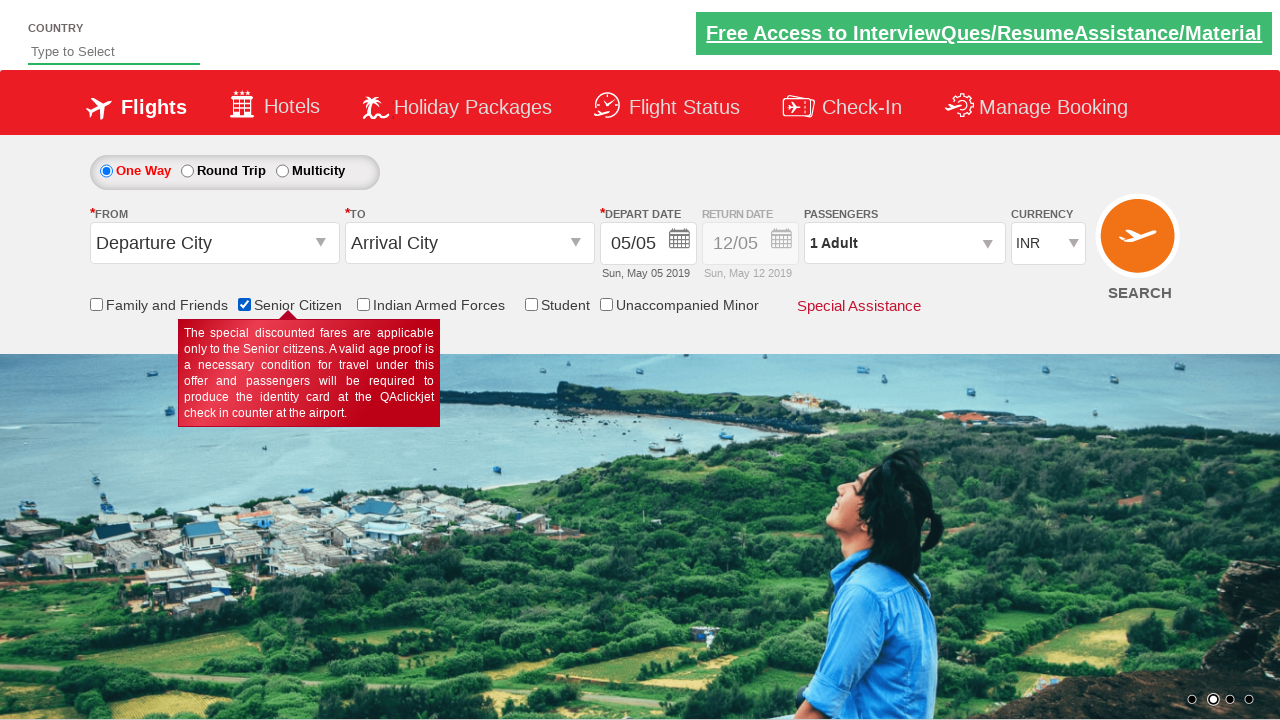

Retrieved total checkbox count: 6
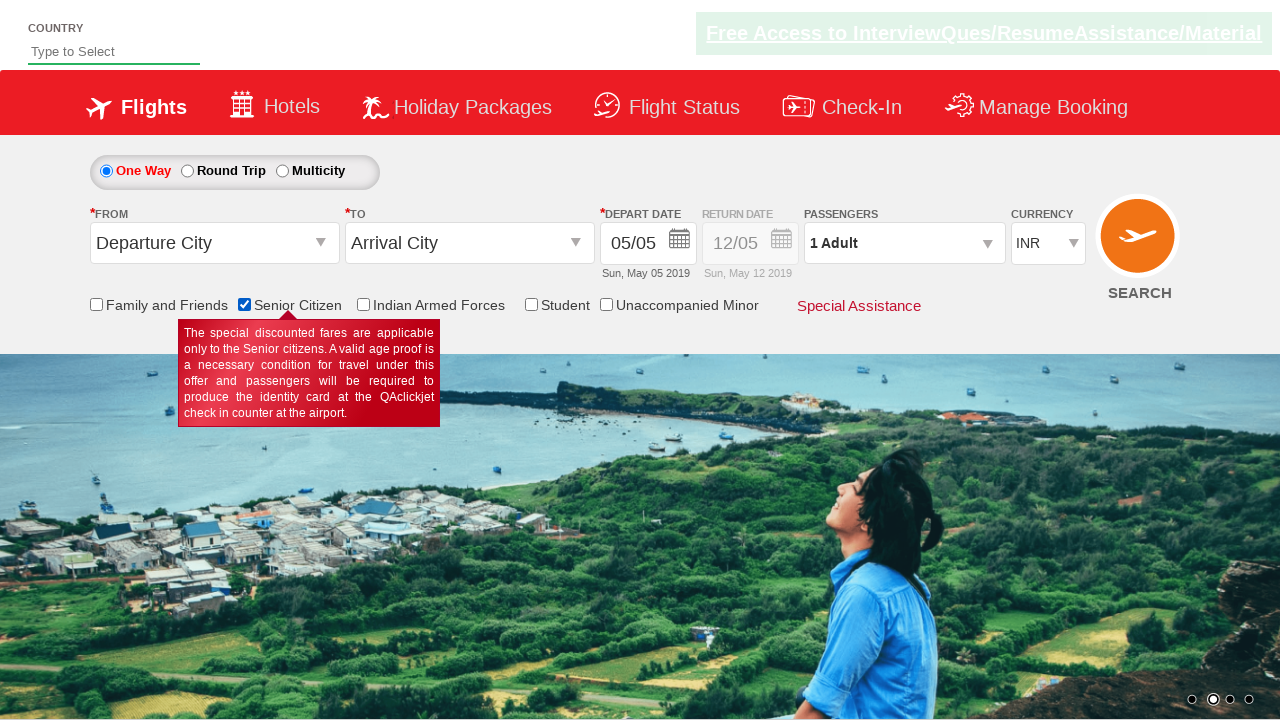

Printed total checkboxes count: 6
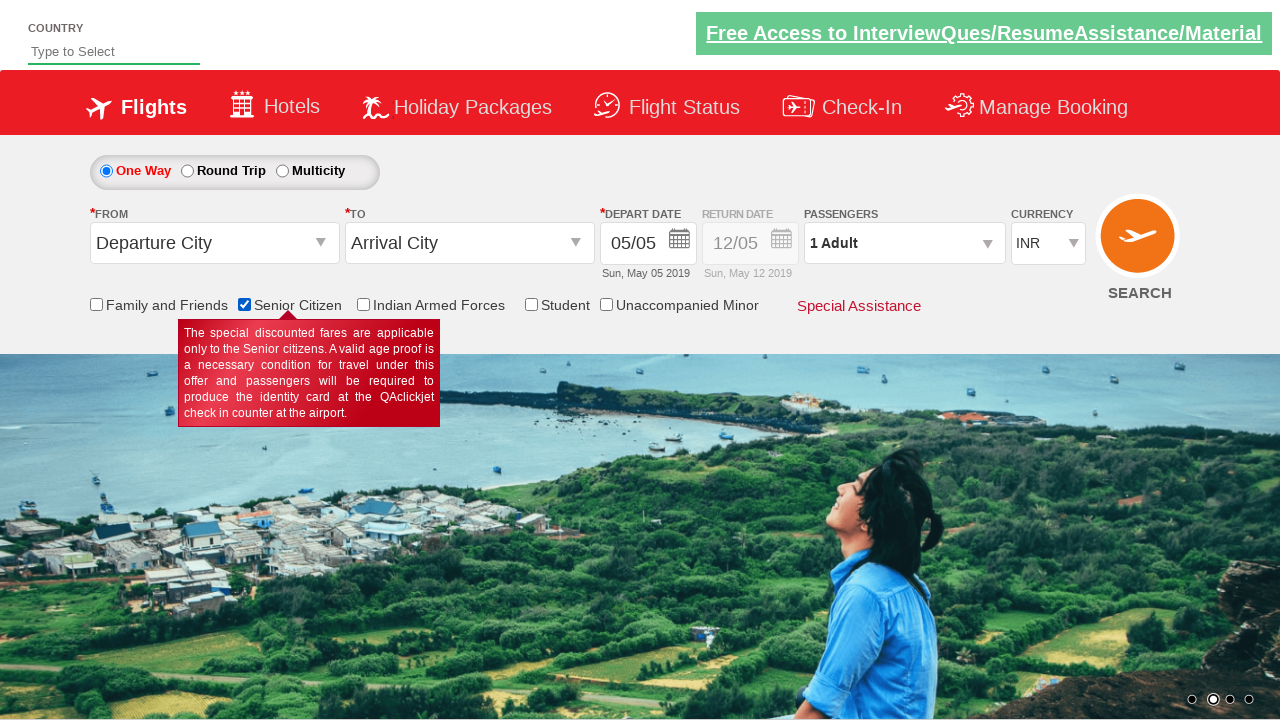

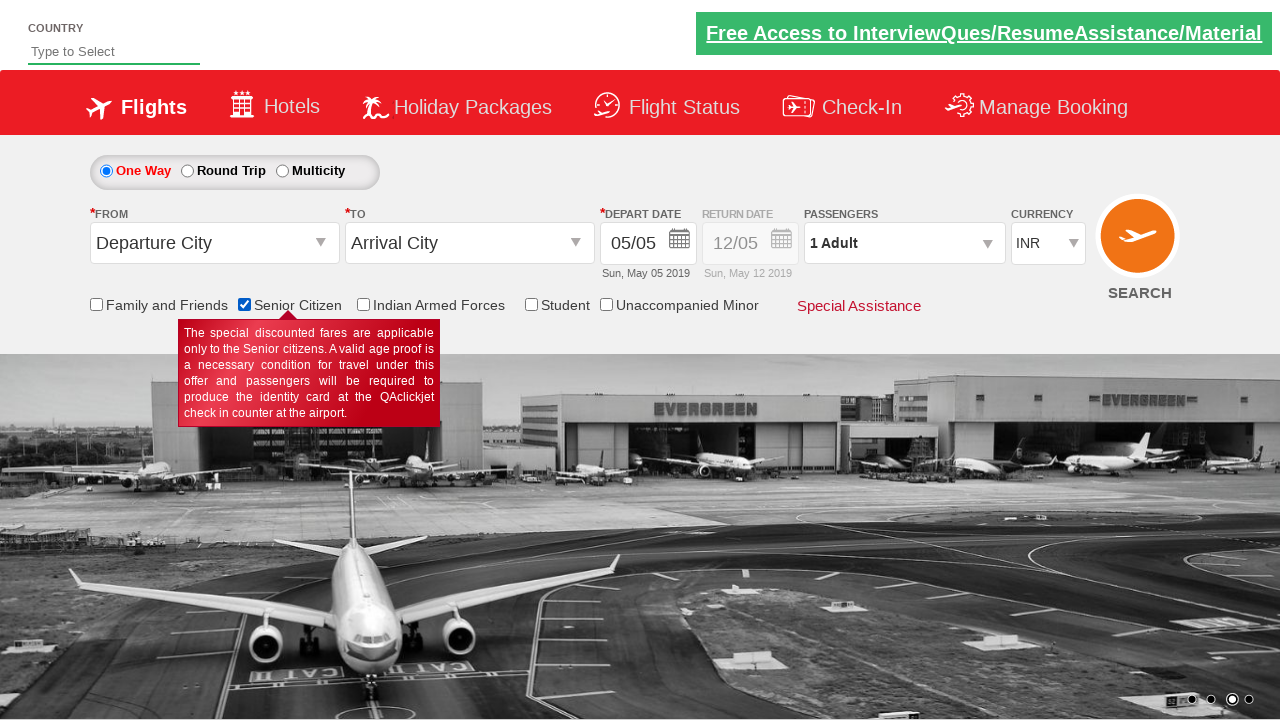